Tests clicking a button to set a cookie and verifying all cookie properties including name, value, httpOnly, secure, domain and path

Starting URL: https://example.cypress.io/commands/cookies

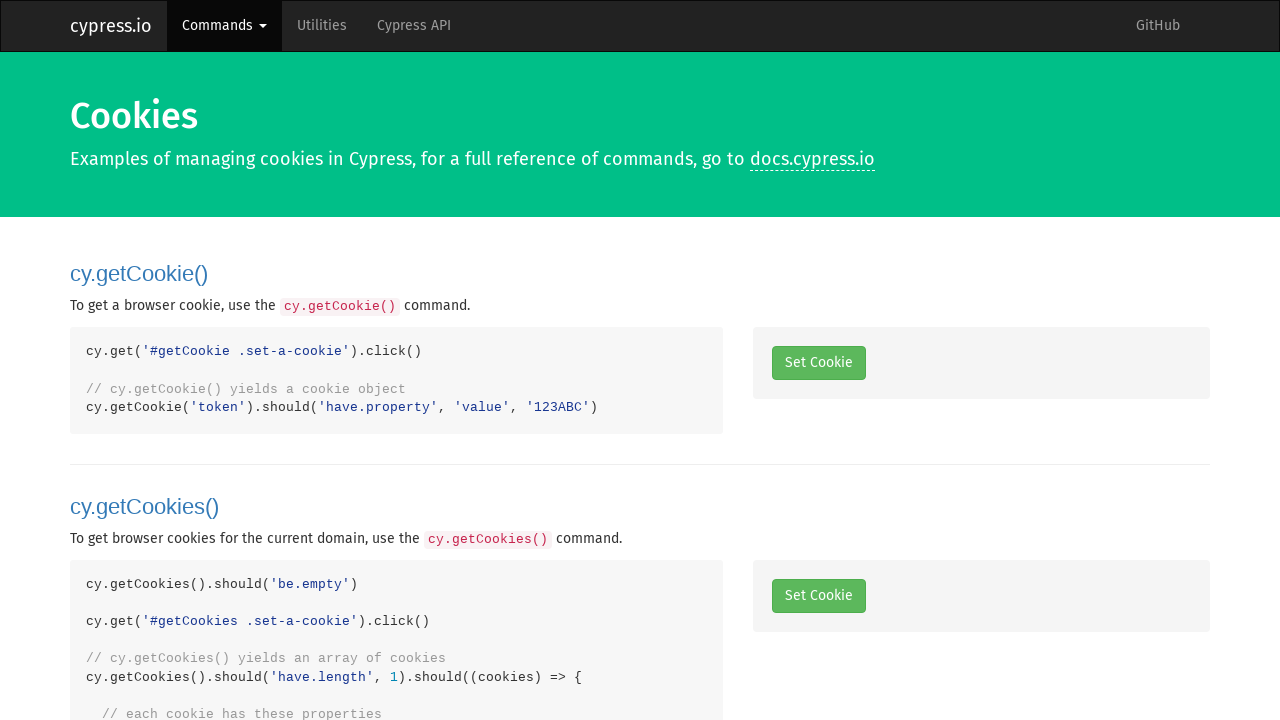

Cleared all cookies from context
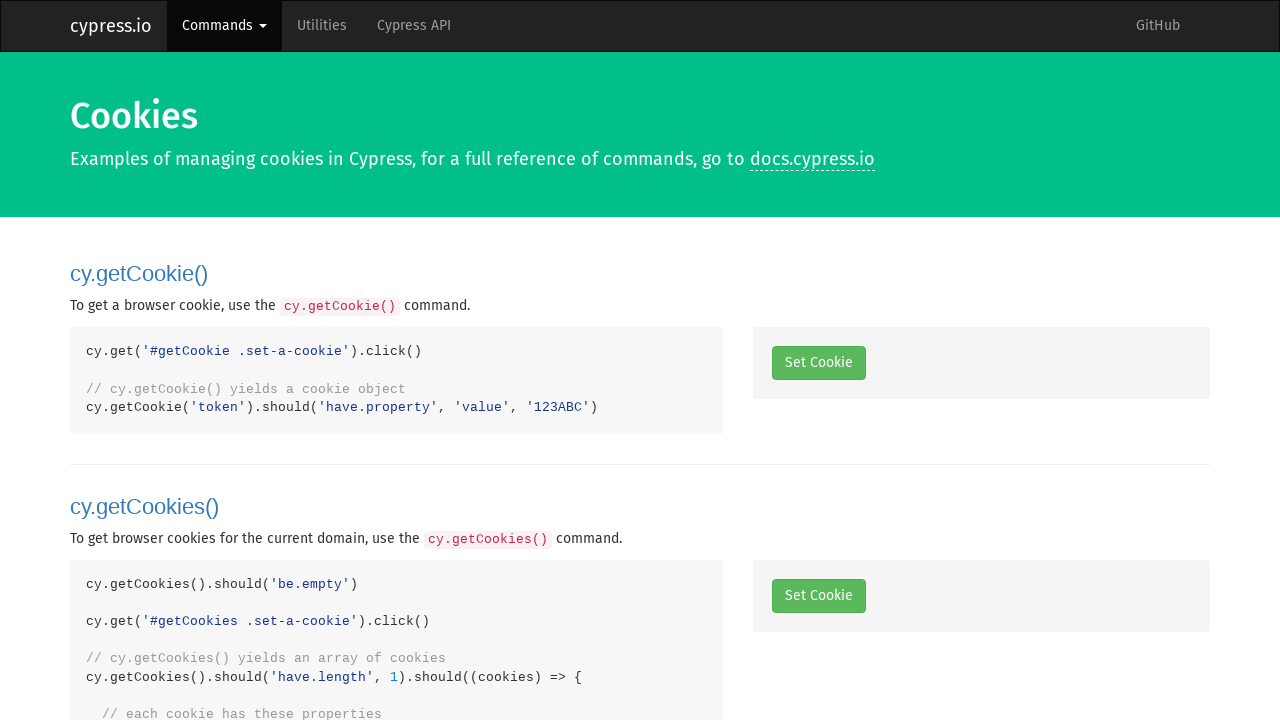

Clicked the 'set a cookie' button at (818, 363) on #getCookie .set-a-cookie
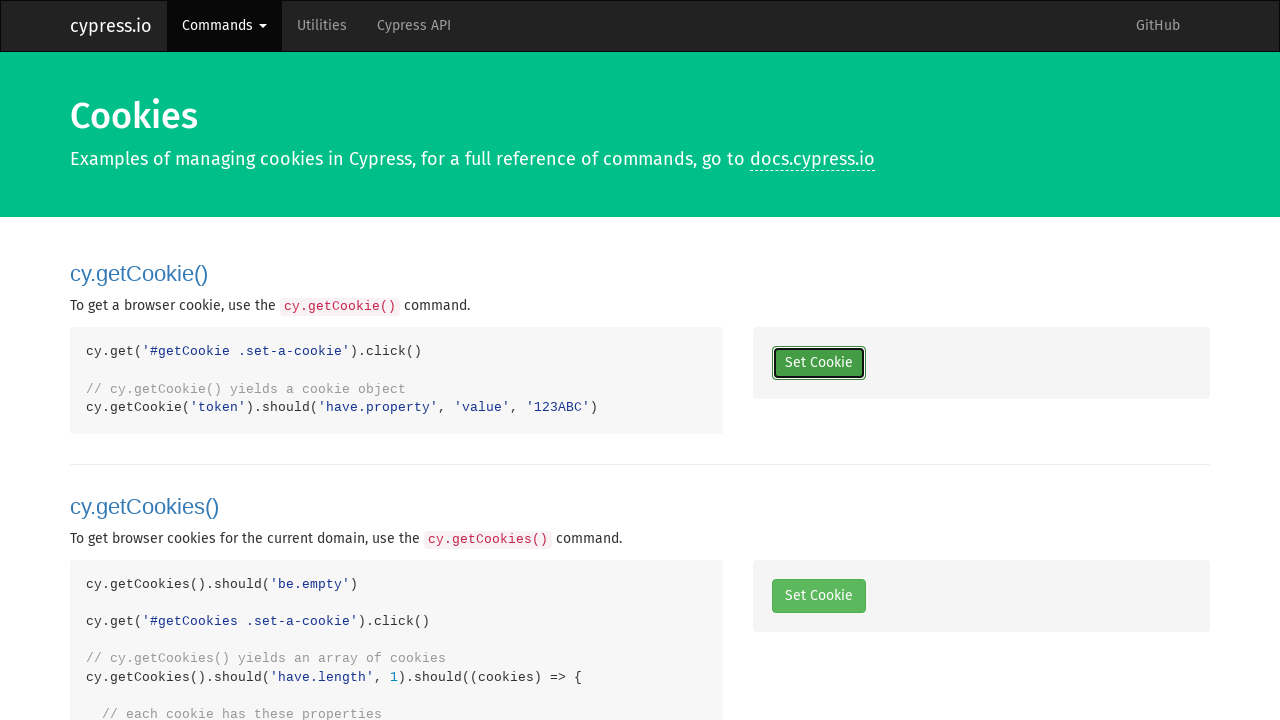

Retrieved all cookies from context
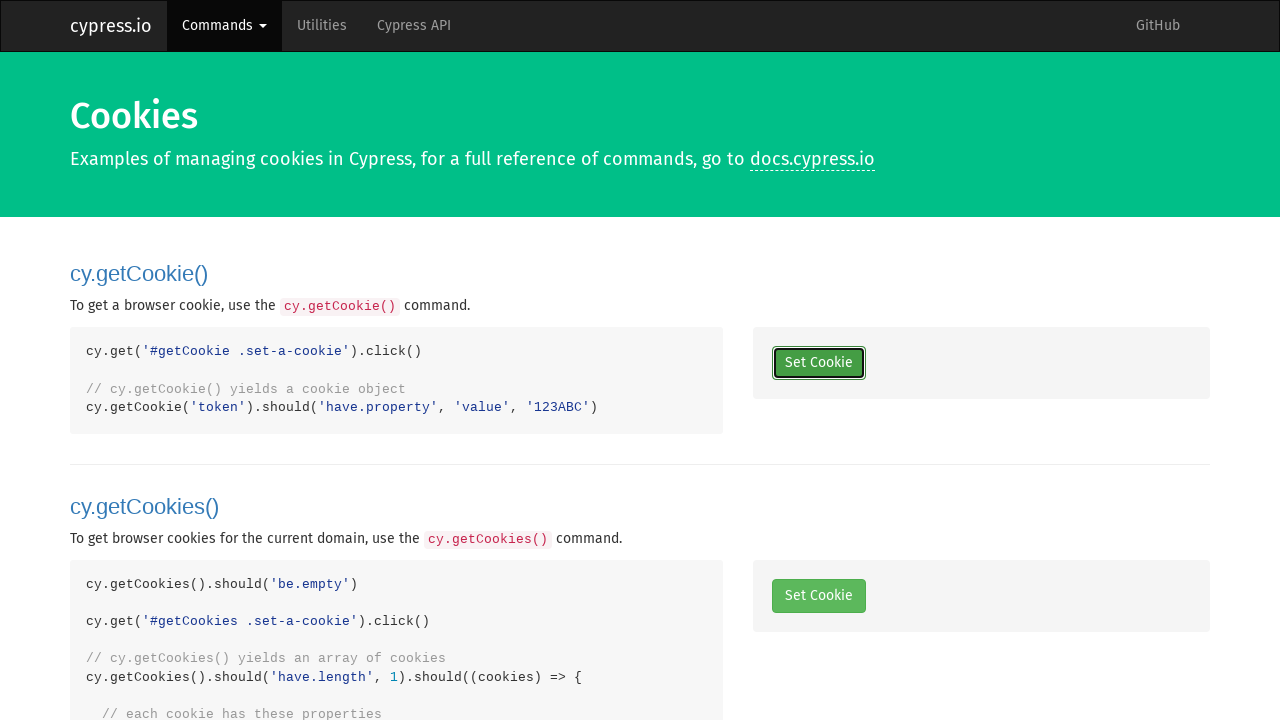

Verified exactly one cookie was set
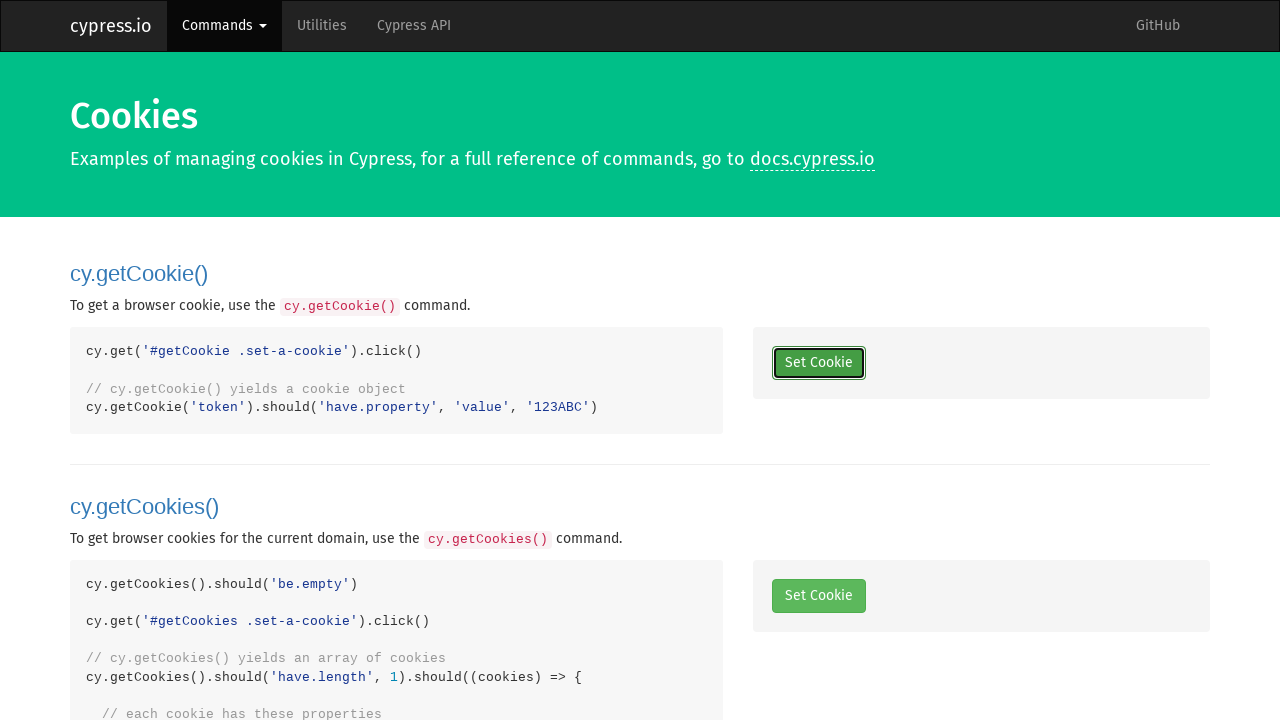

Verified cookie name is 'token'
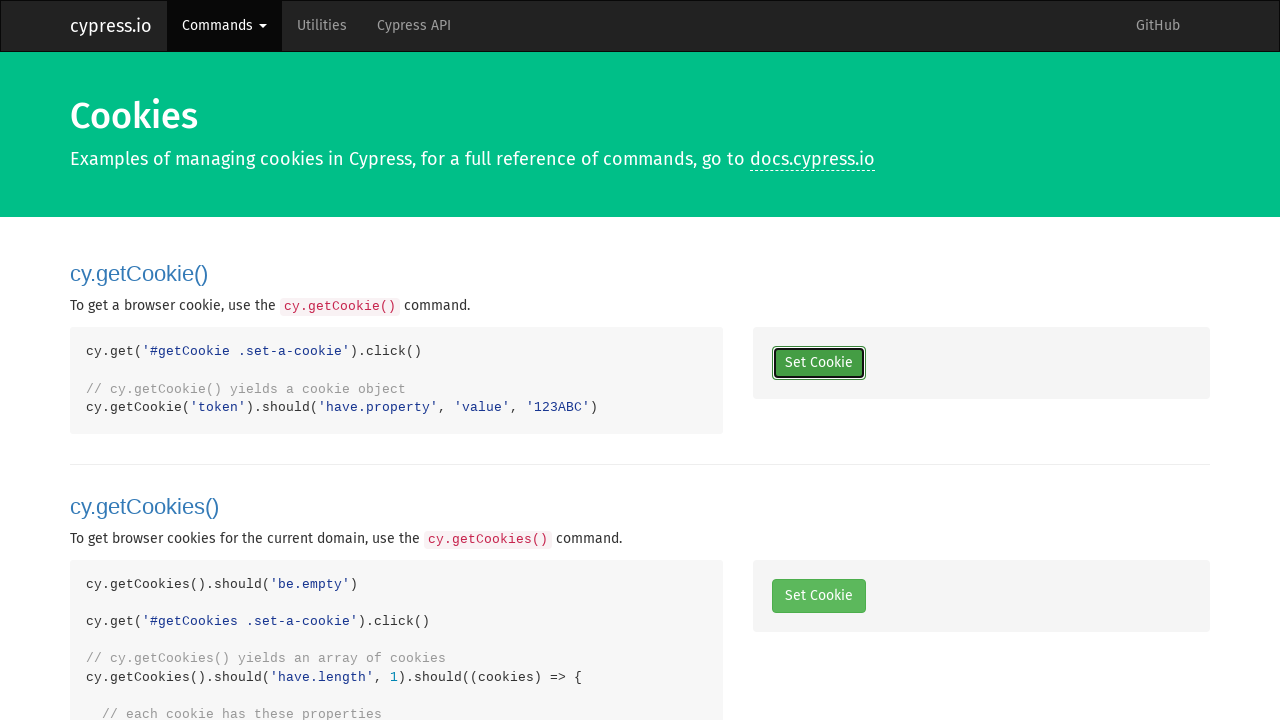

Verified cookie value is '123ABC'
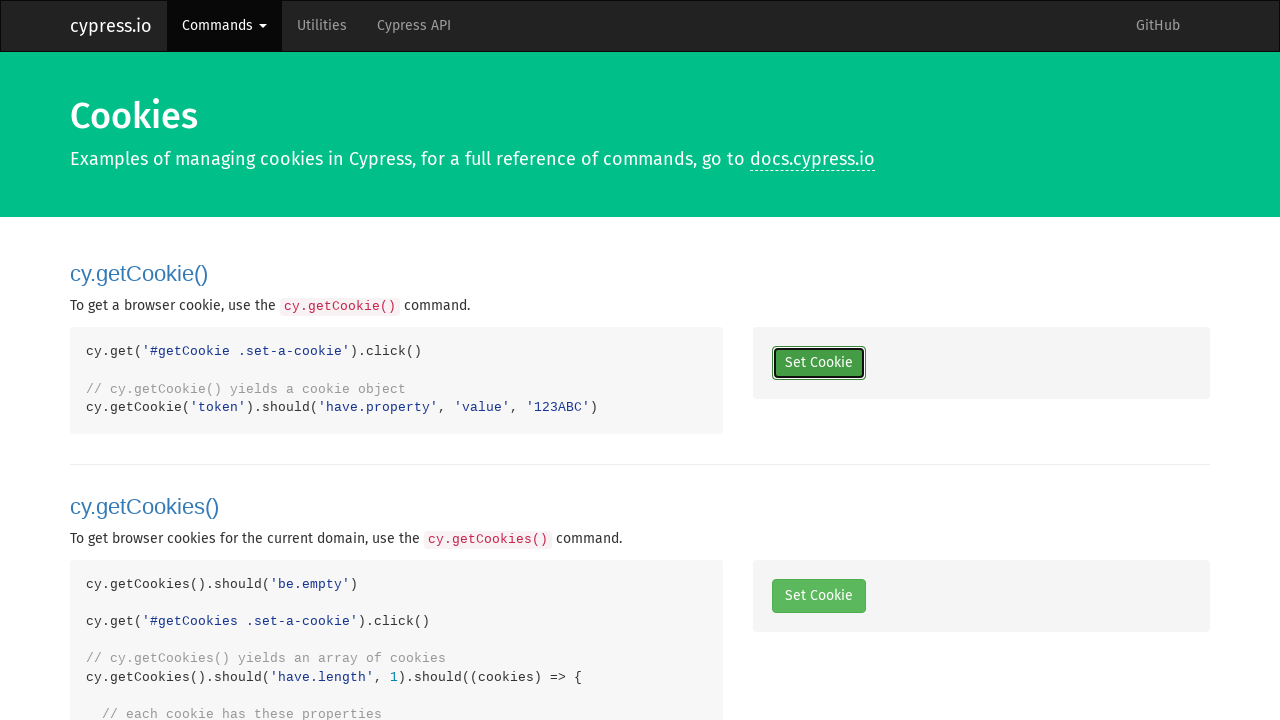

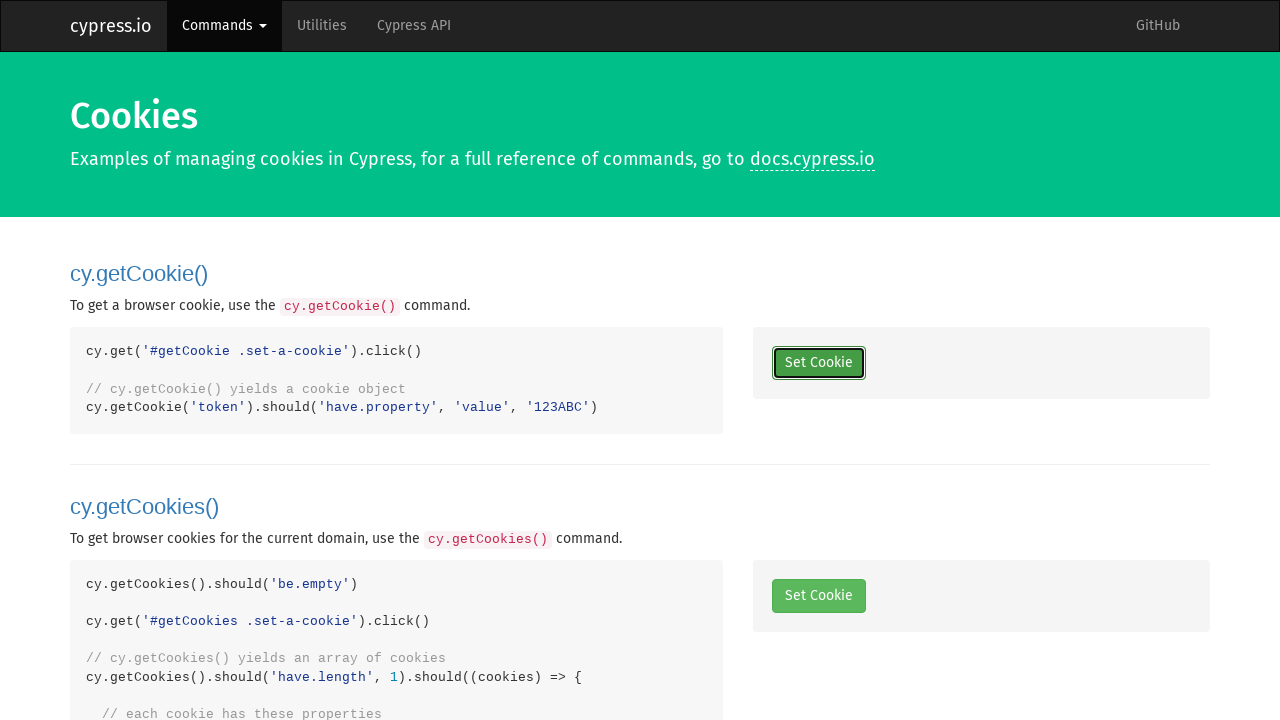